Tests multiple window handling by opening Gmail help links in new windows and navigating through them to find and click the "Create a Google Account" link

Starting URL: https://gmail.com

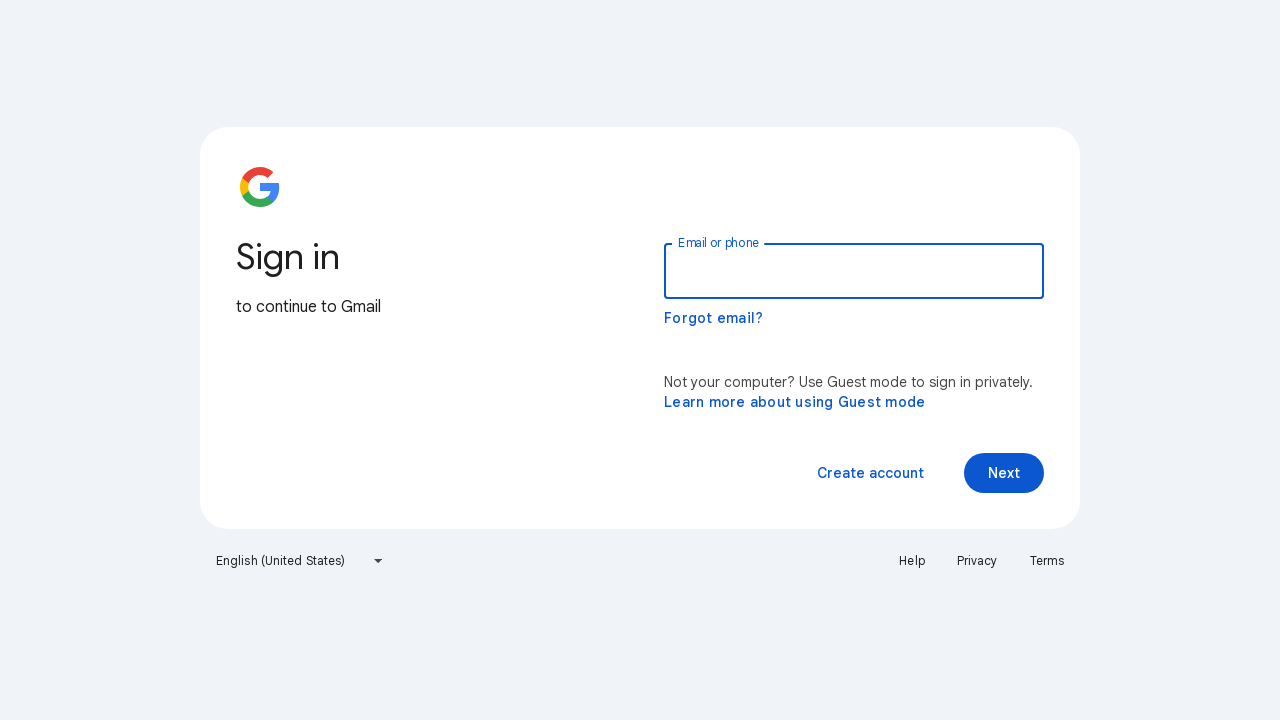

Clicked Help link to open new window at (912, 561) on text=Help
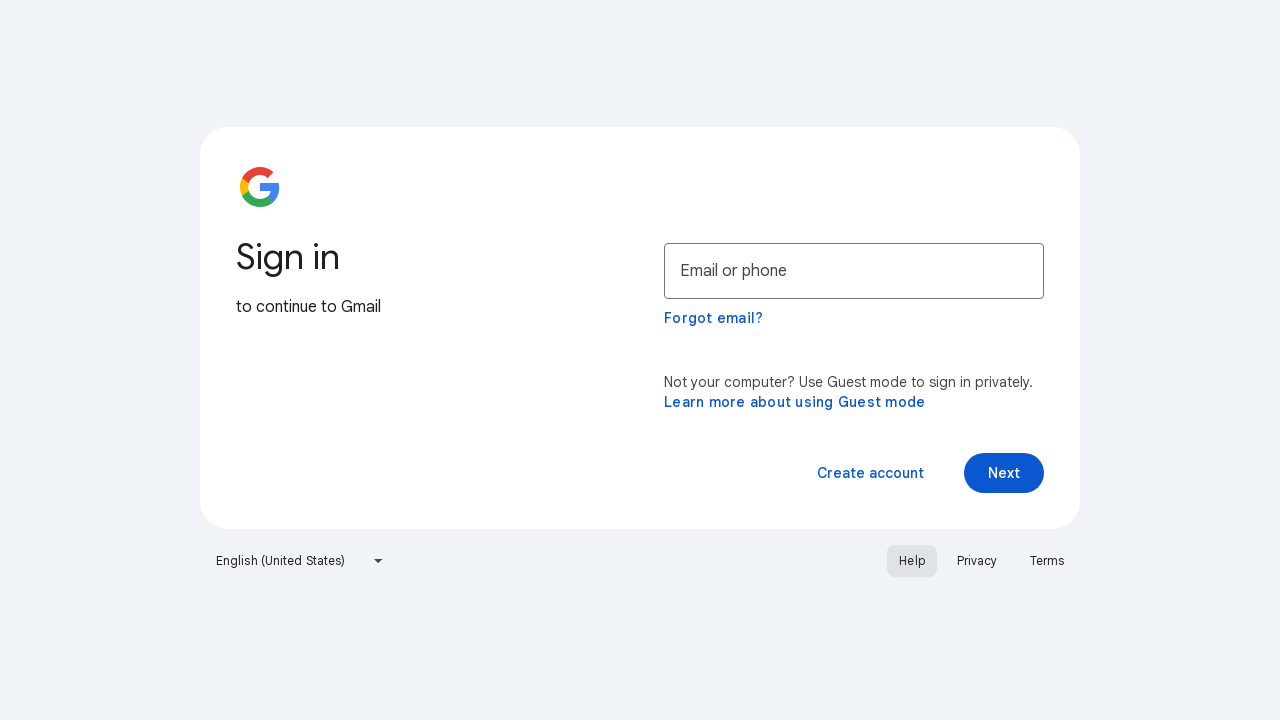

Help page opened in new window
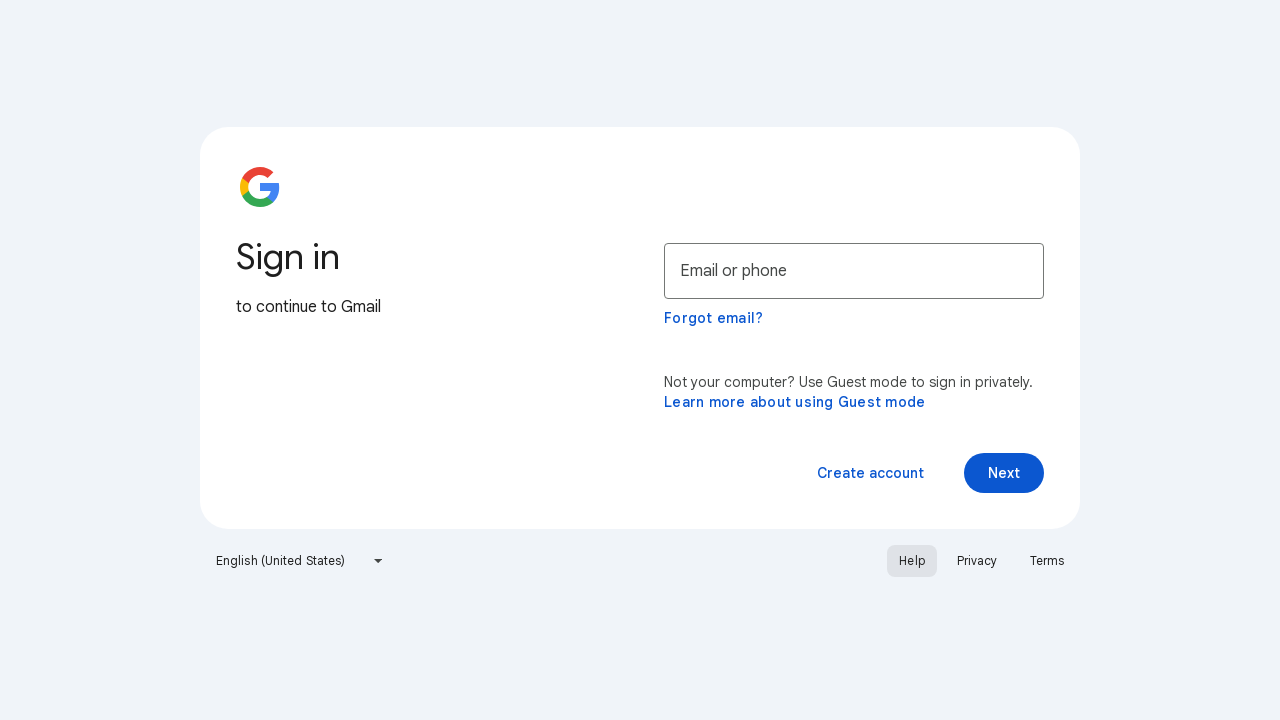

Clicked Privacy link to open new window at (977, 561) on text=Privacy
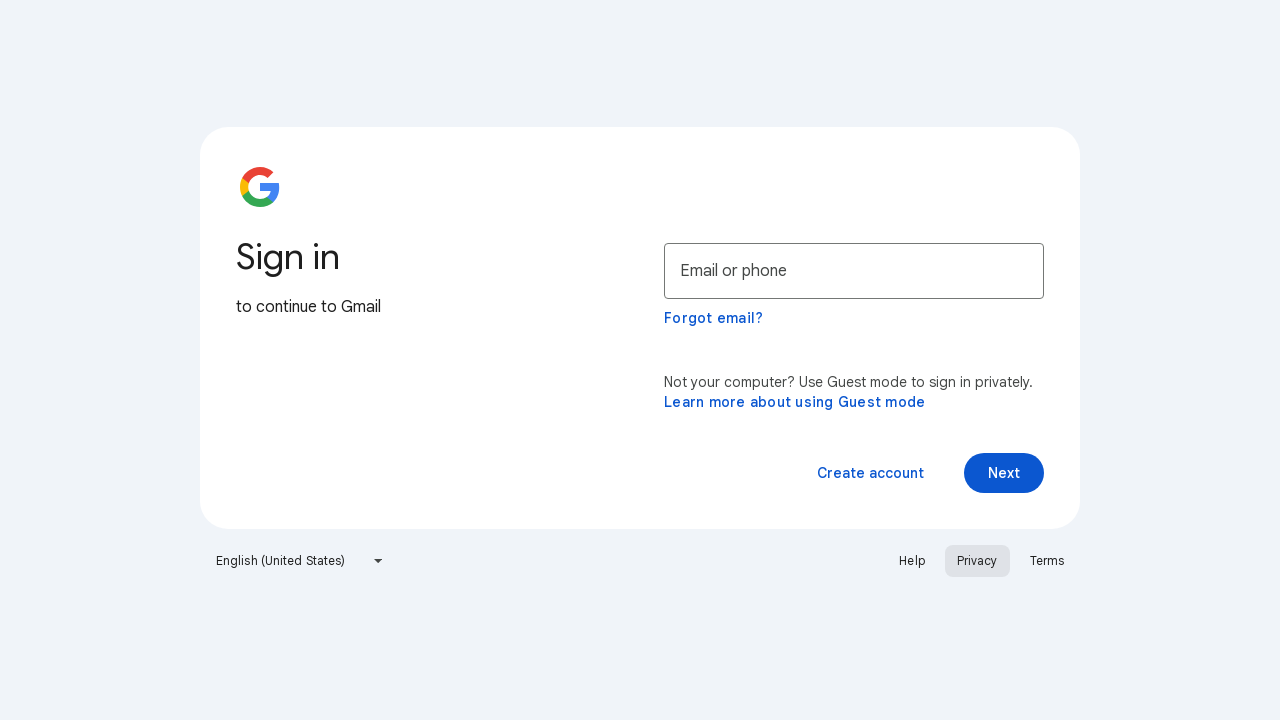

Privacy page opened in new window
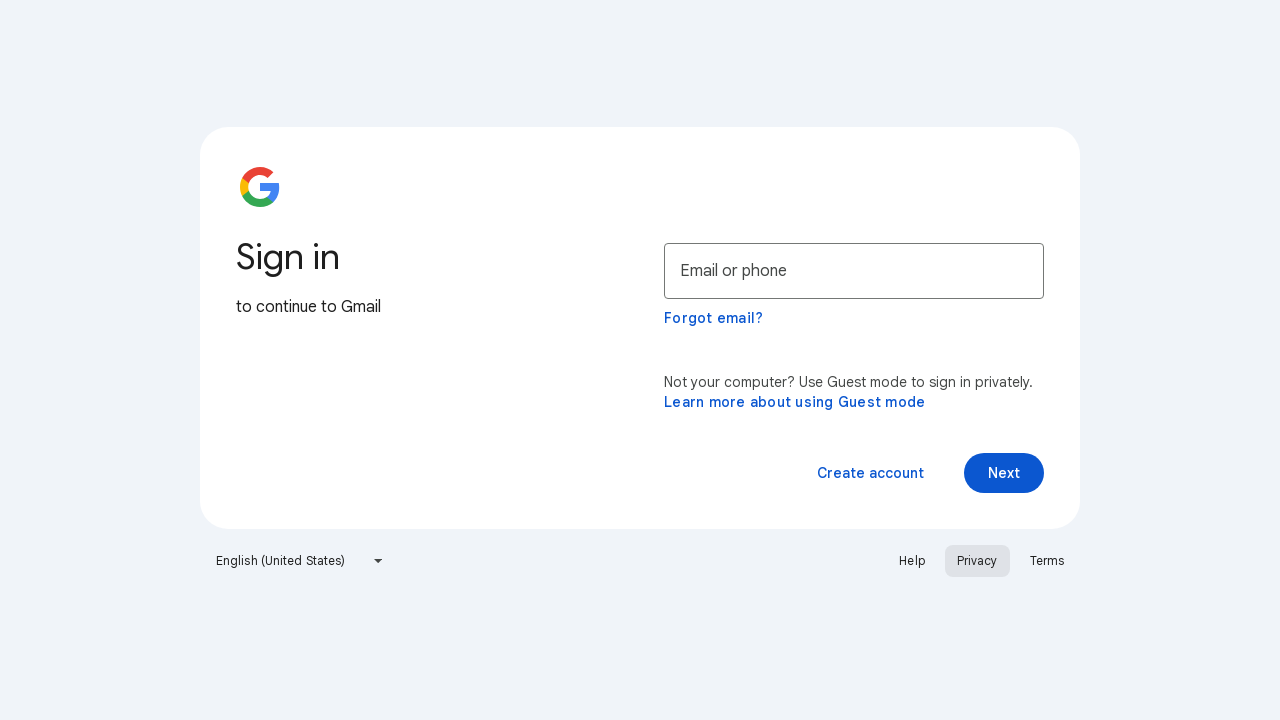

Clicked Terms link to open new window at (1047, 561) on text=Terms
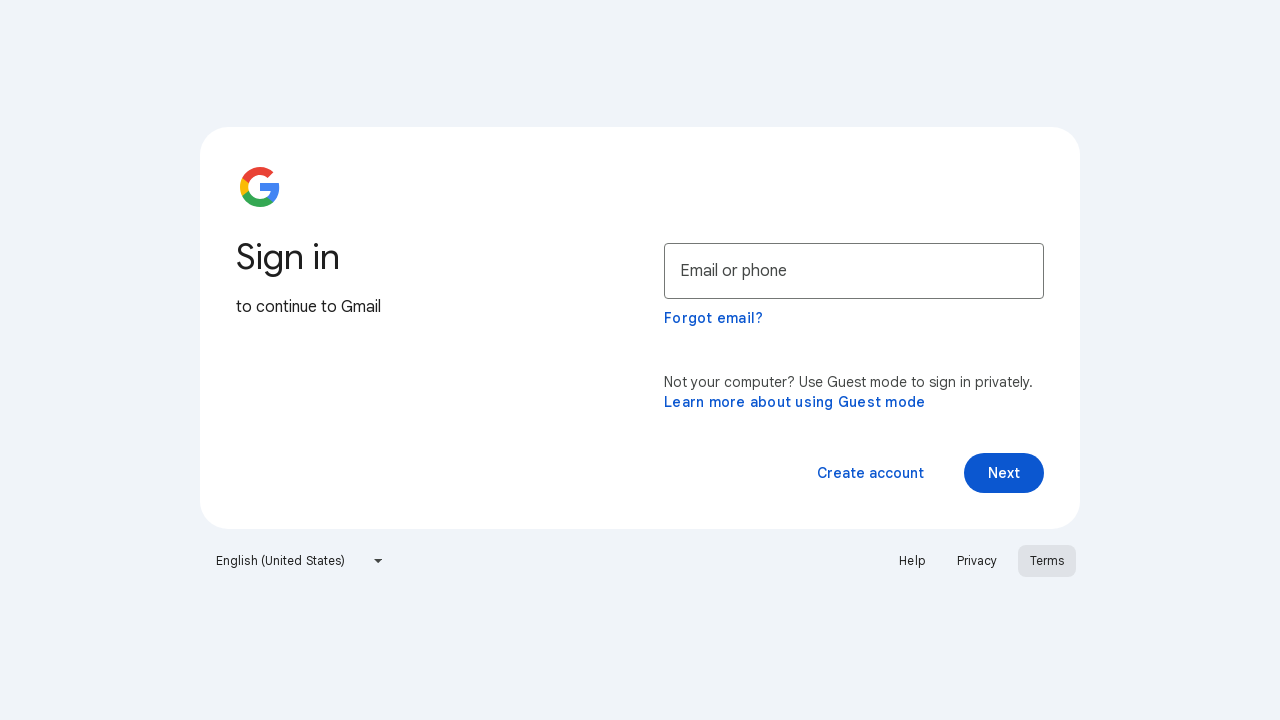

Terms page opened in new window
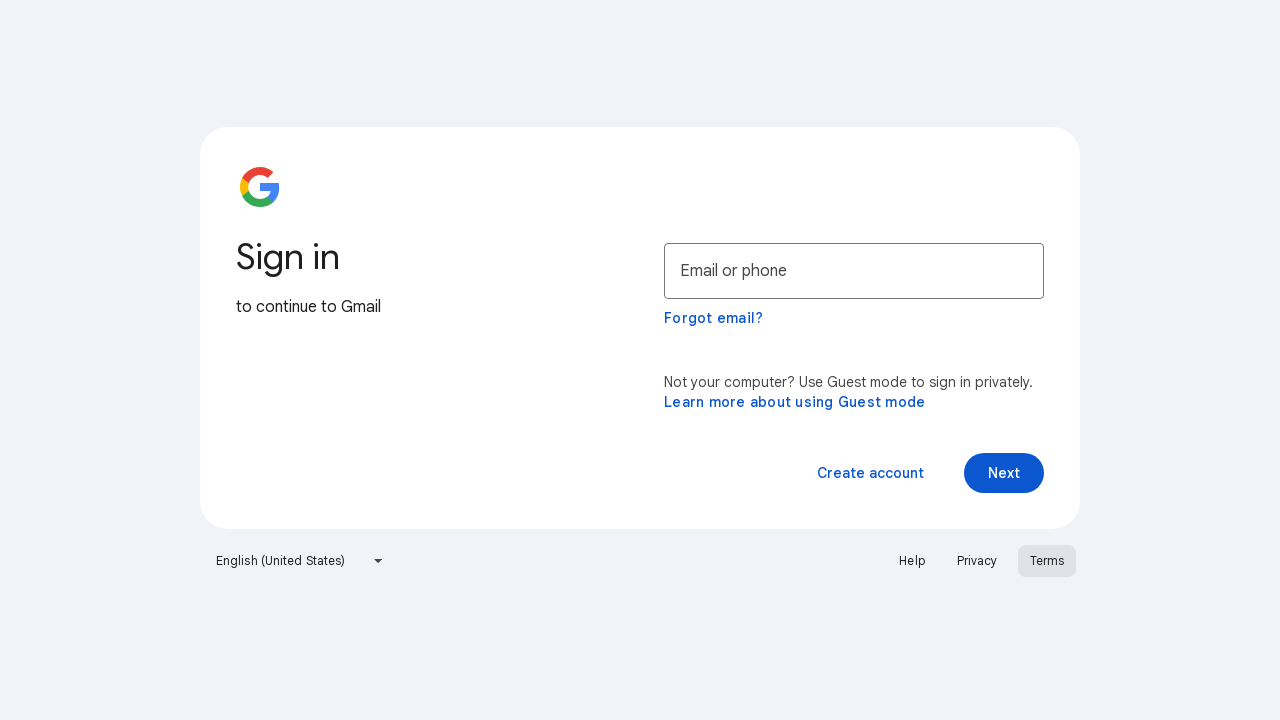

Retrieved all 4 pages from context
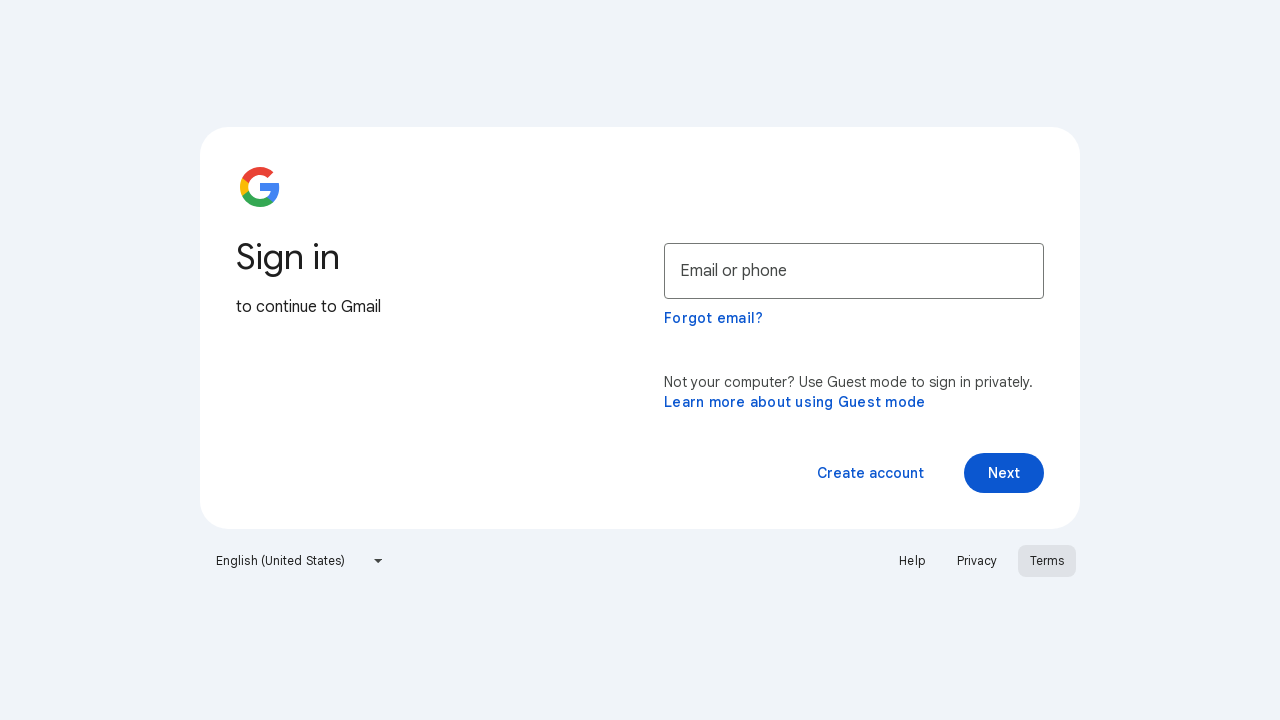

Brought current page to front
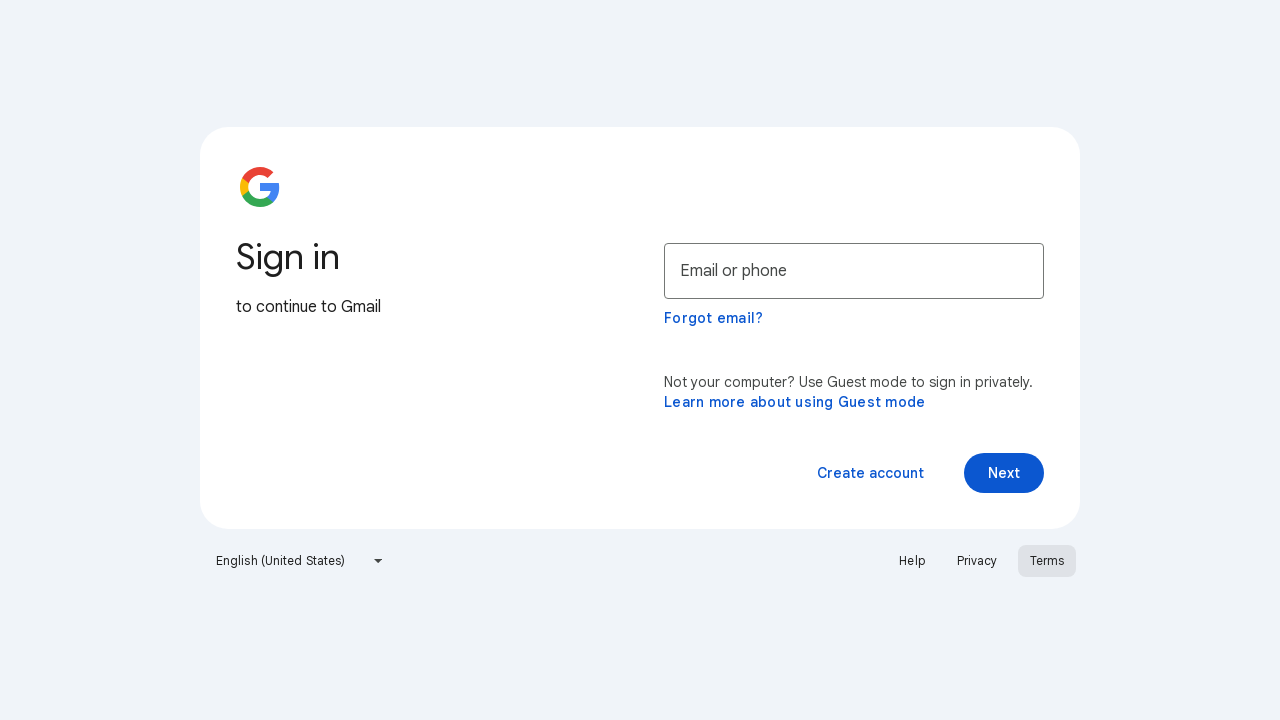

'Create a Google Account' link not found on current page, trying next page on text=Create a Google Account
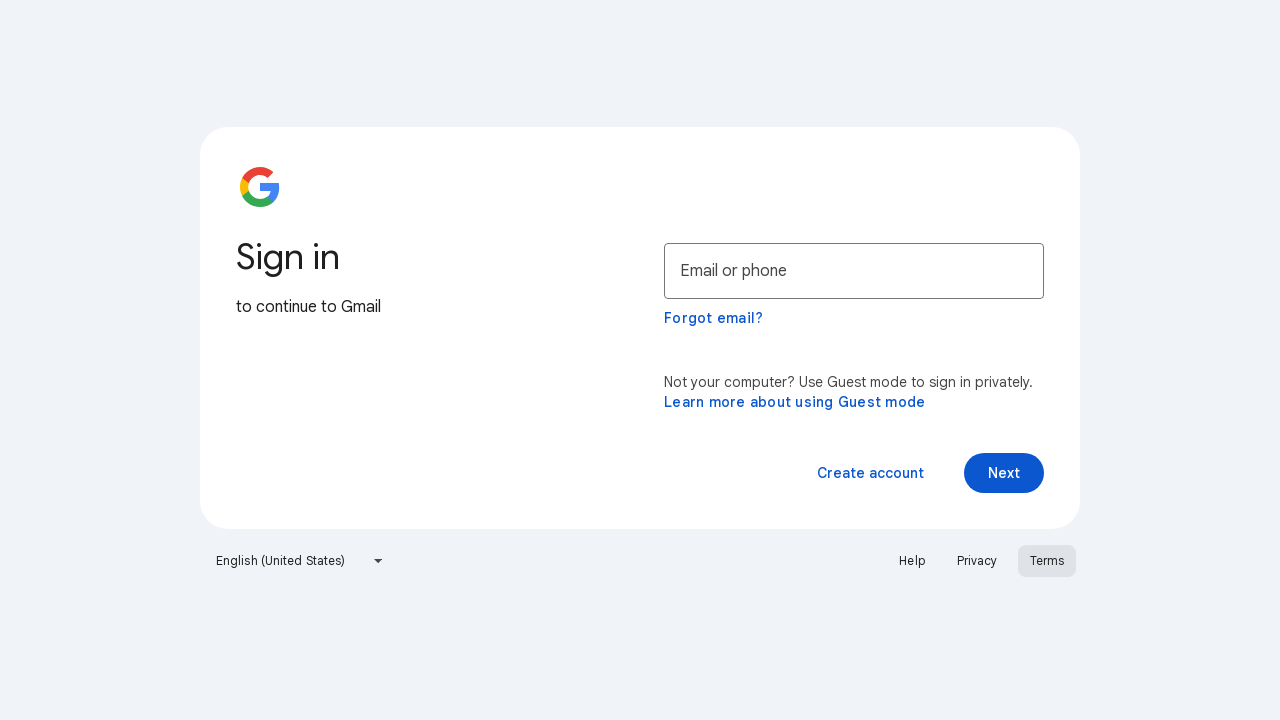

Brought current page to front
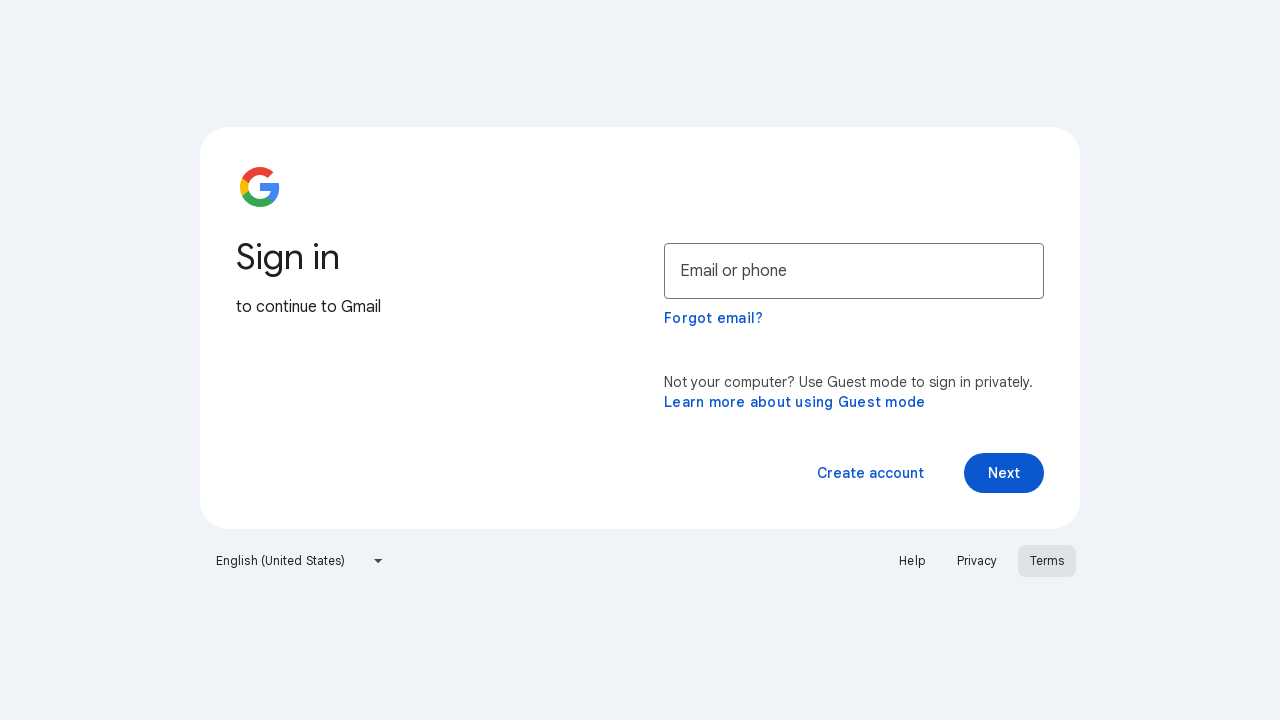

Found and clicked 'Create a Google Account' link at (640, 644) on text=Create a Google Account
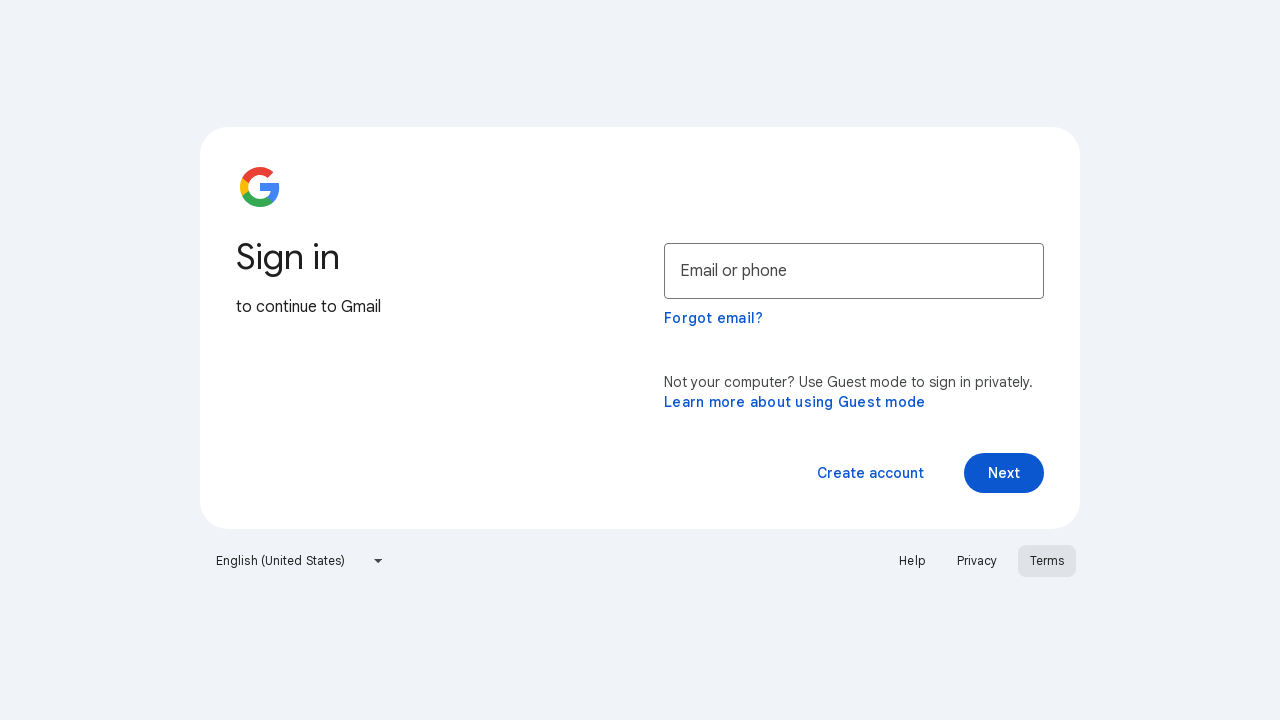

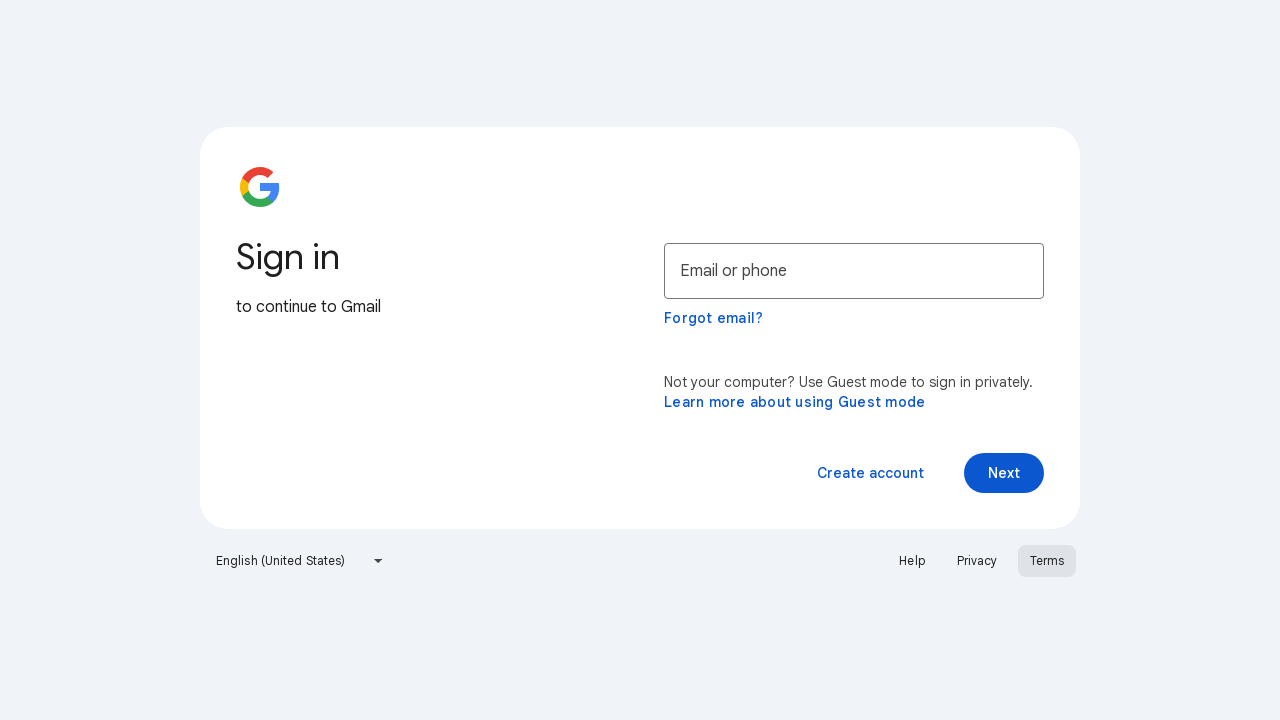